Navigates to a shopping site, finds a specific product (Cucumber) in the product list, and adds it to the cart

Starting URL: https://rahulshettyacademy.com/seleniumPractise/#/

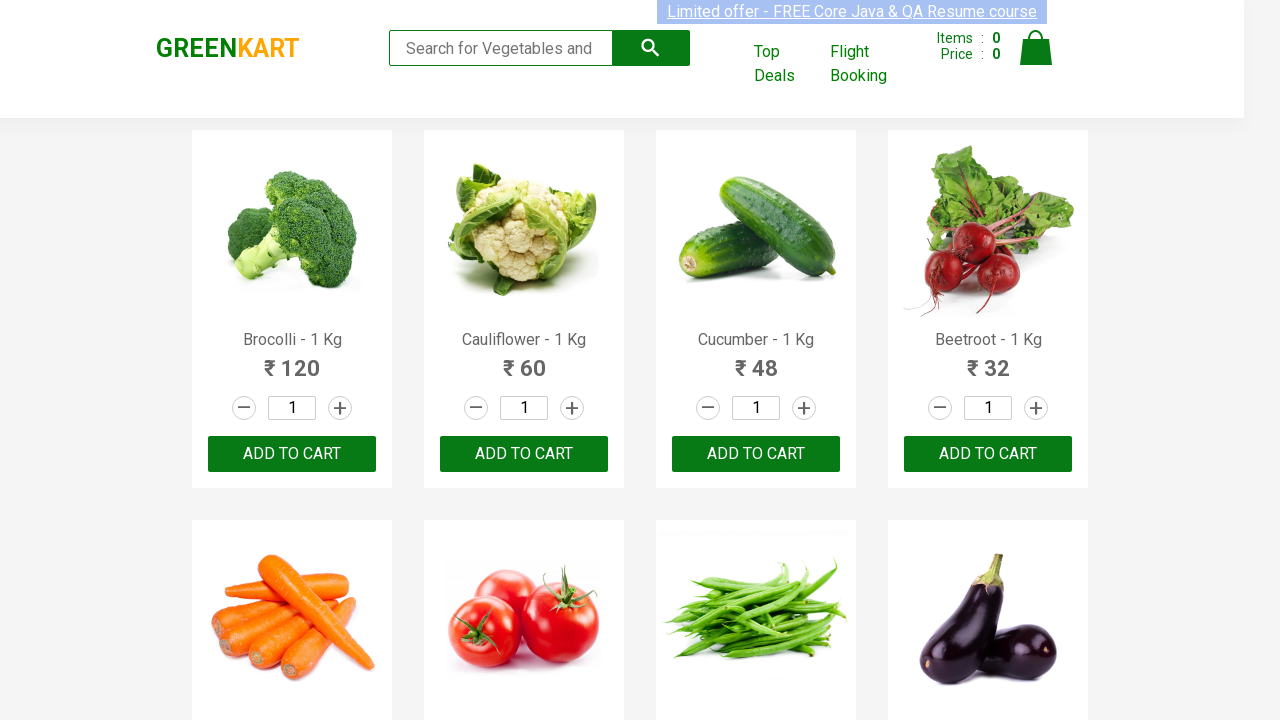

Navigated to shopping site
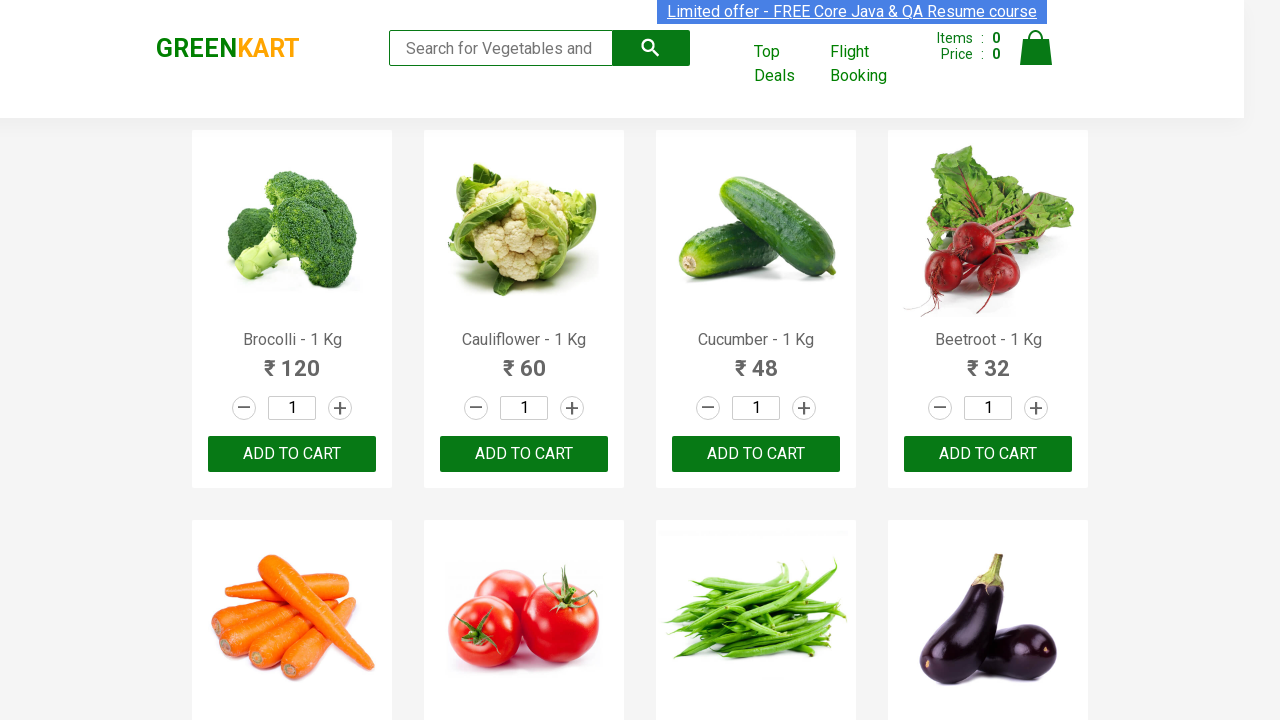

Products loaded on the page
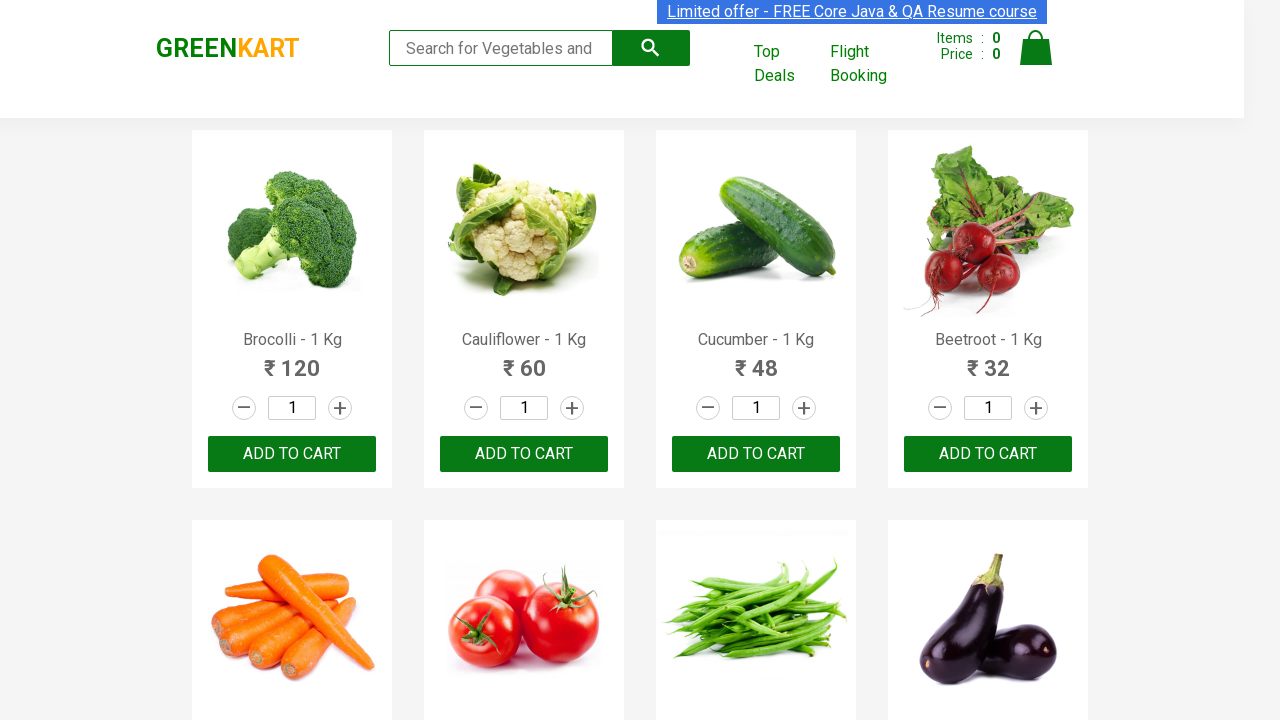

Retrieved all product elements from the page
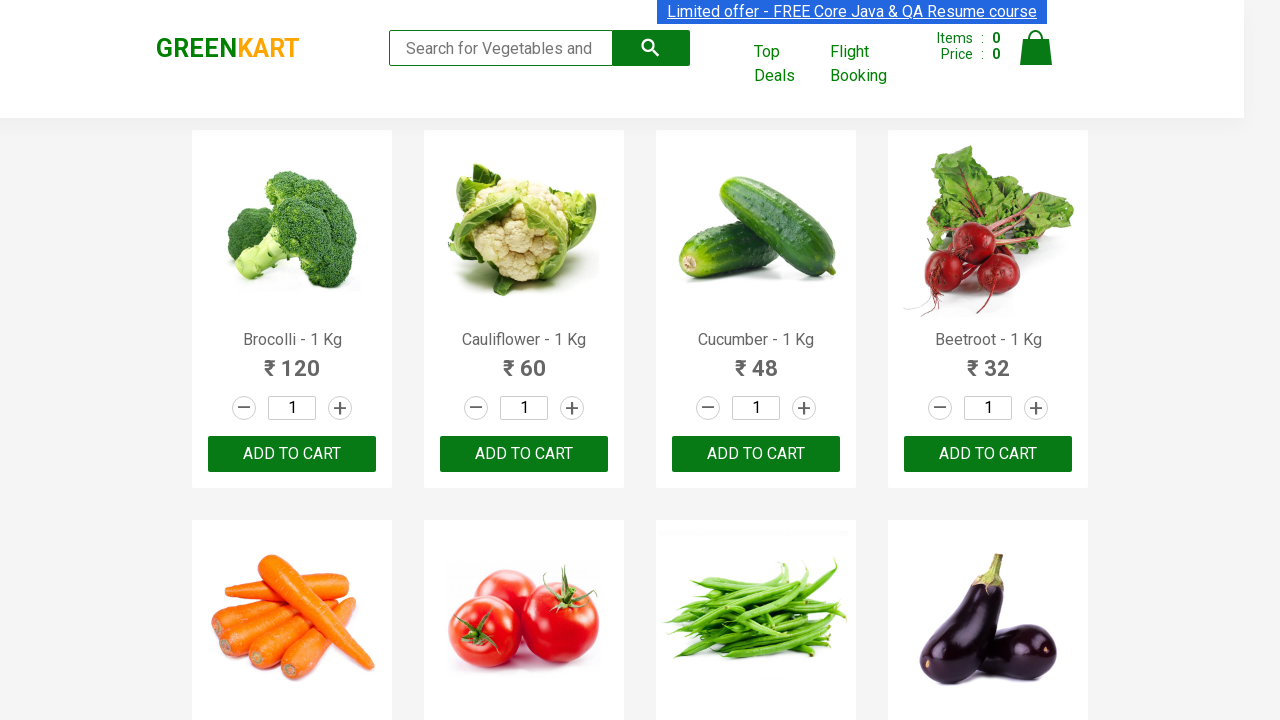

Found Cucumber product and clicked ADD TO CART button at (756, 454) on xpath=//button[text()='ADD TO CART'] >> nth=2
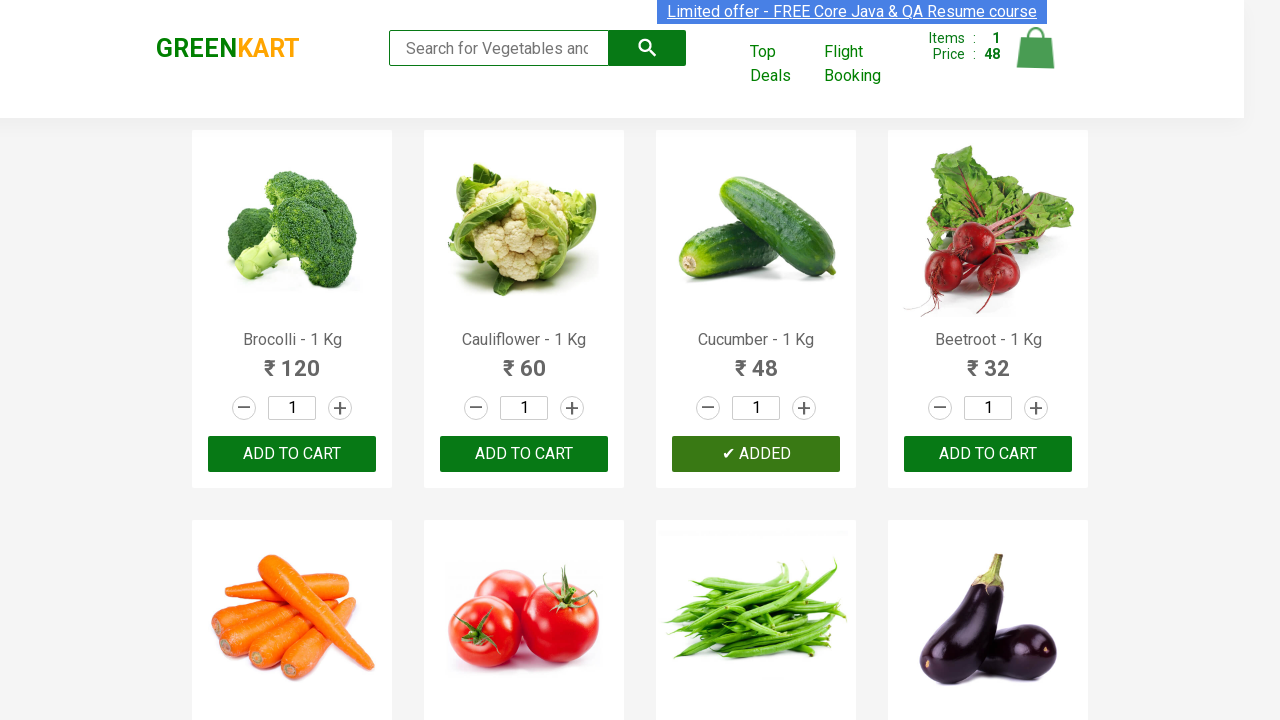

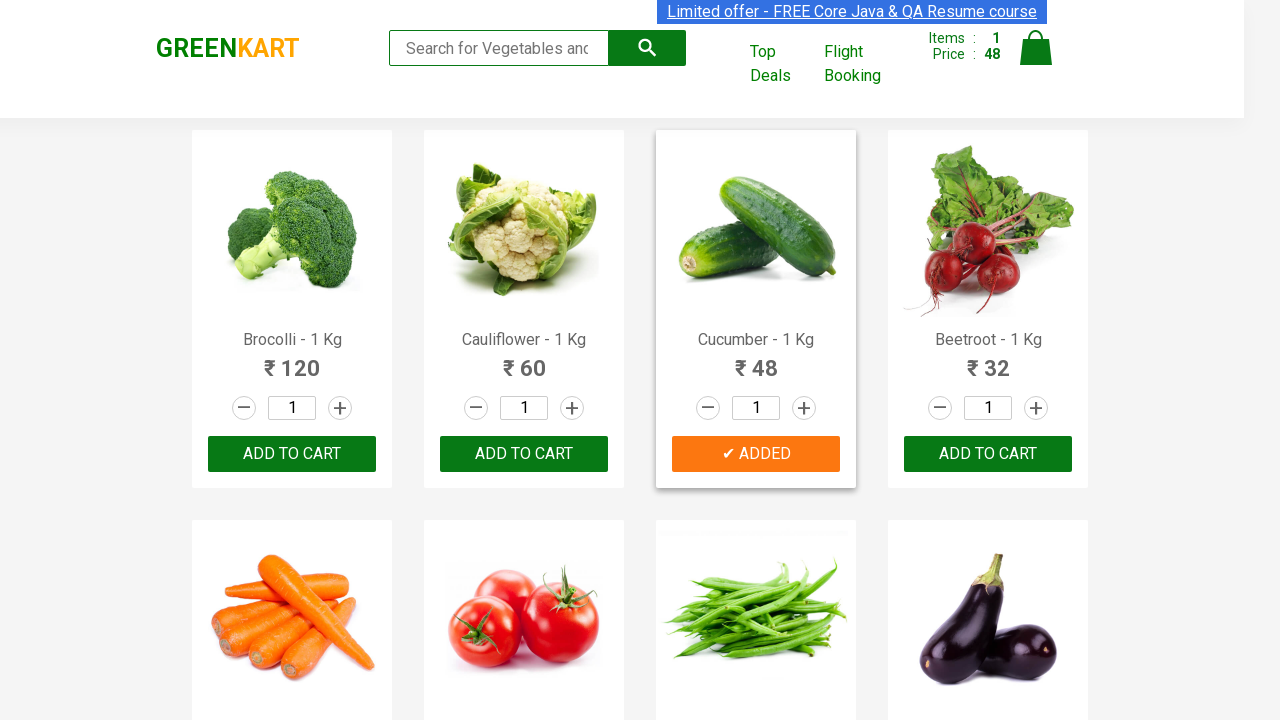